Tests a registration form by filling in name, email, password fields, selecting a role from a dropdown, and submitting the form. Handles the alert that appears after submission.

Starting URL: https://proyek-tiga.github.io/login/register.html

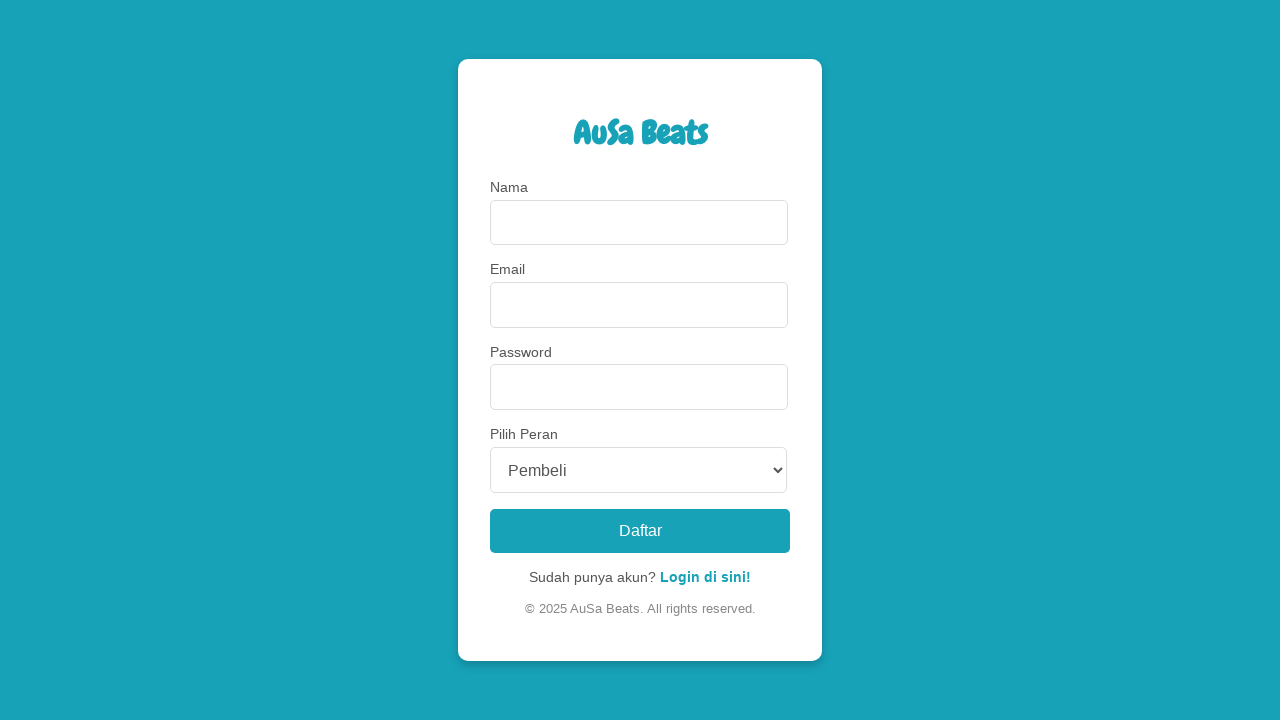

Navigated to registration page
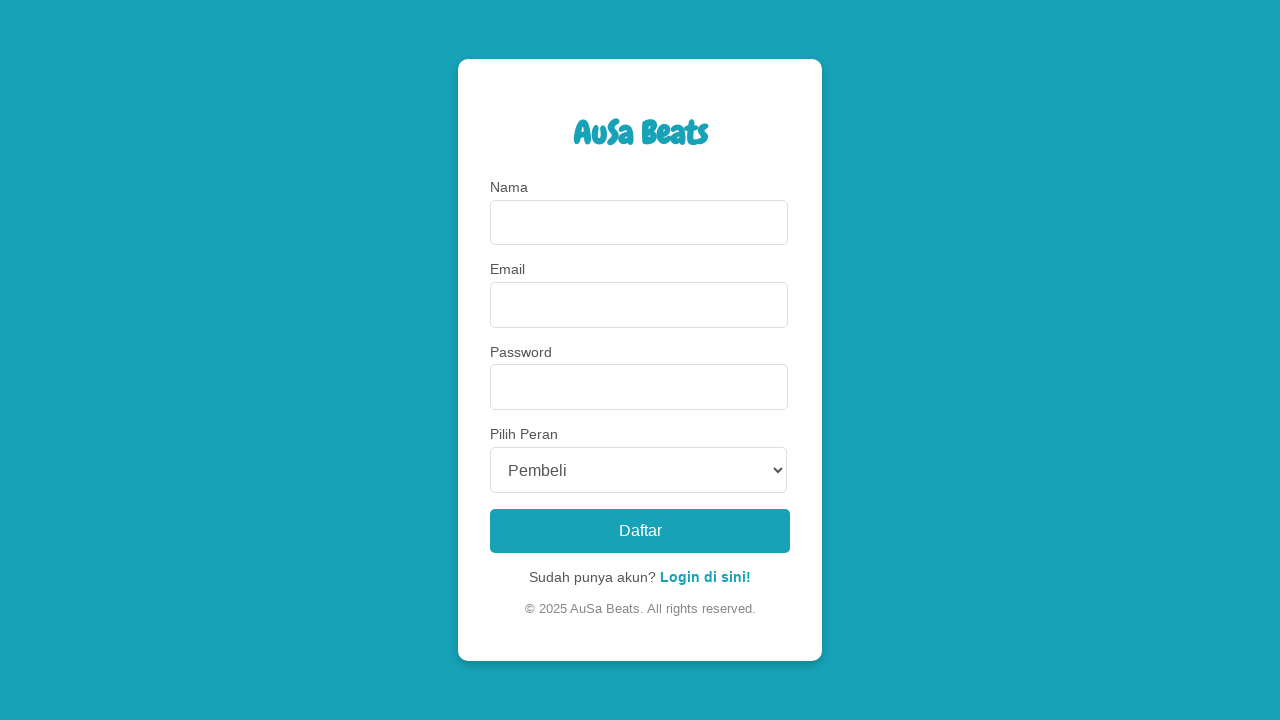

Filled in name field with 'Maria Santos' on #name
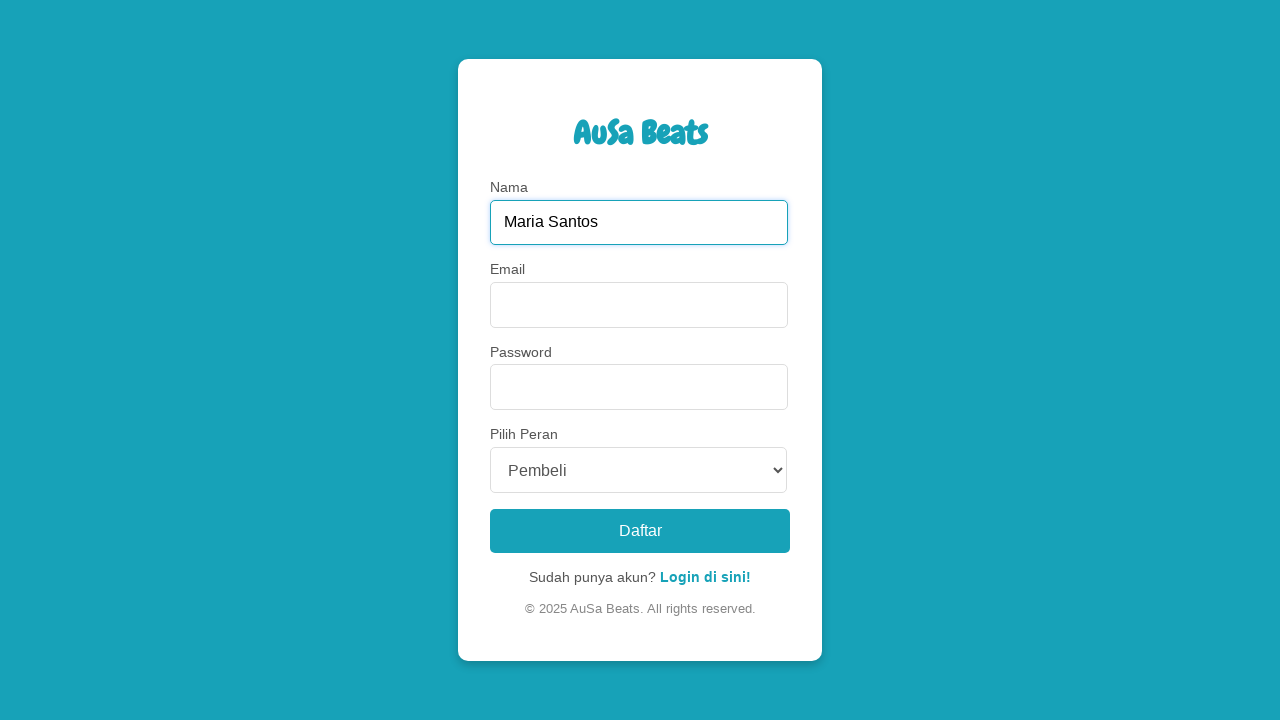

Filled in email field with 'msantos_test@example.com' on #email
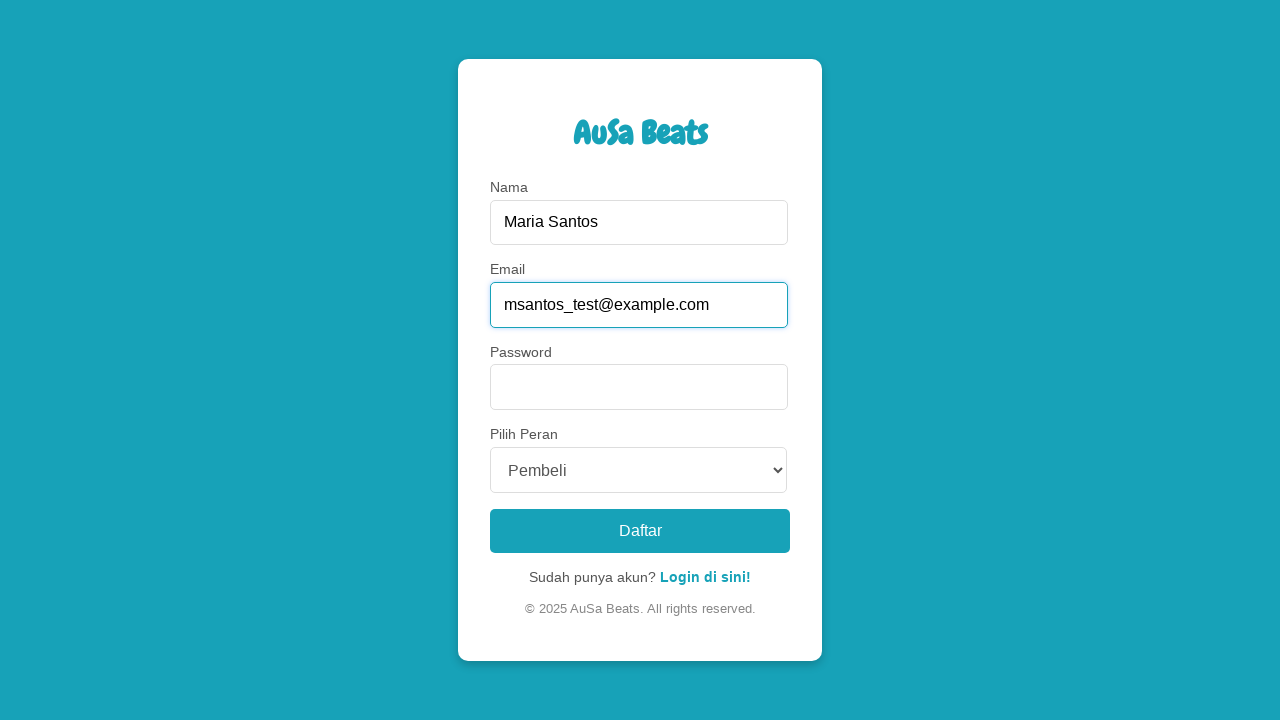

Filled in password field with 'secretpass456' on #password
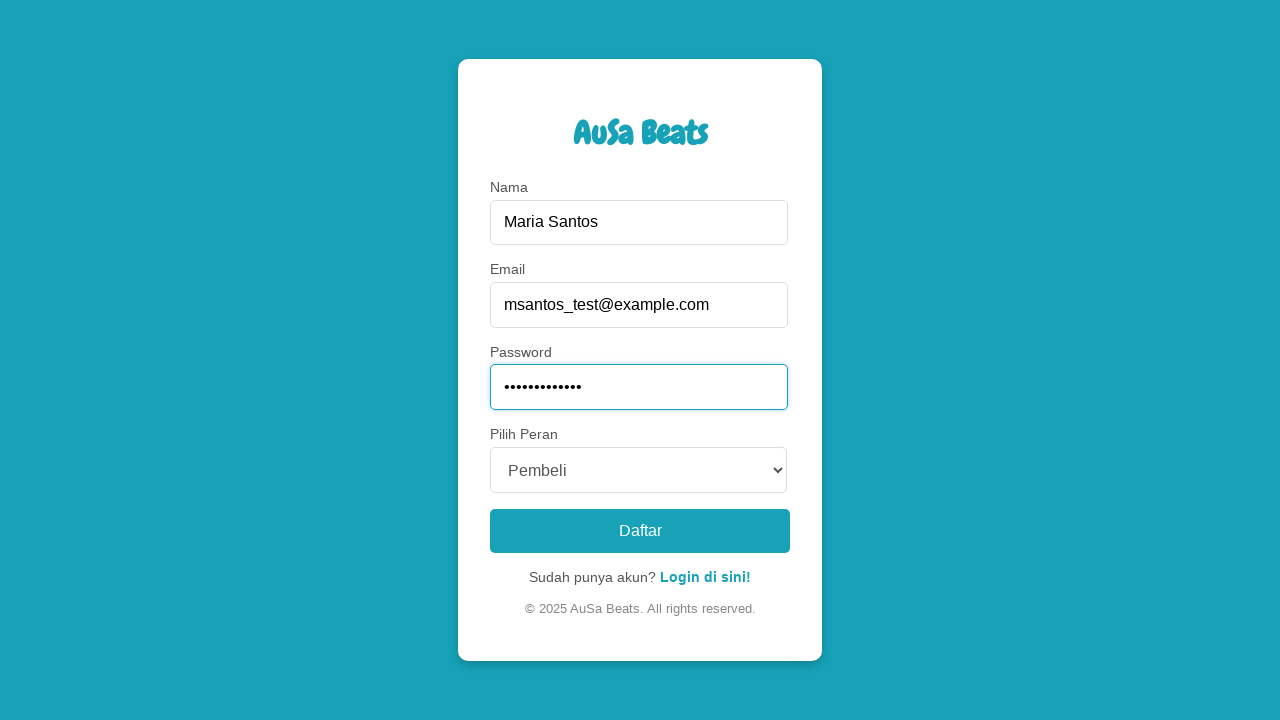

Selected 'Penyelenggara' role from dropdown on select
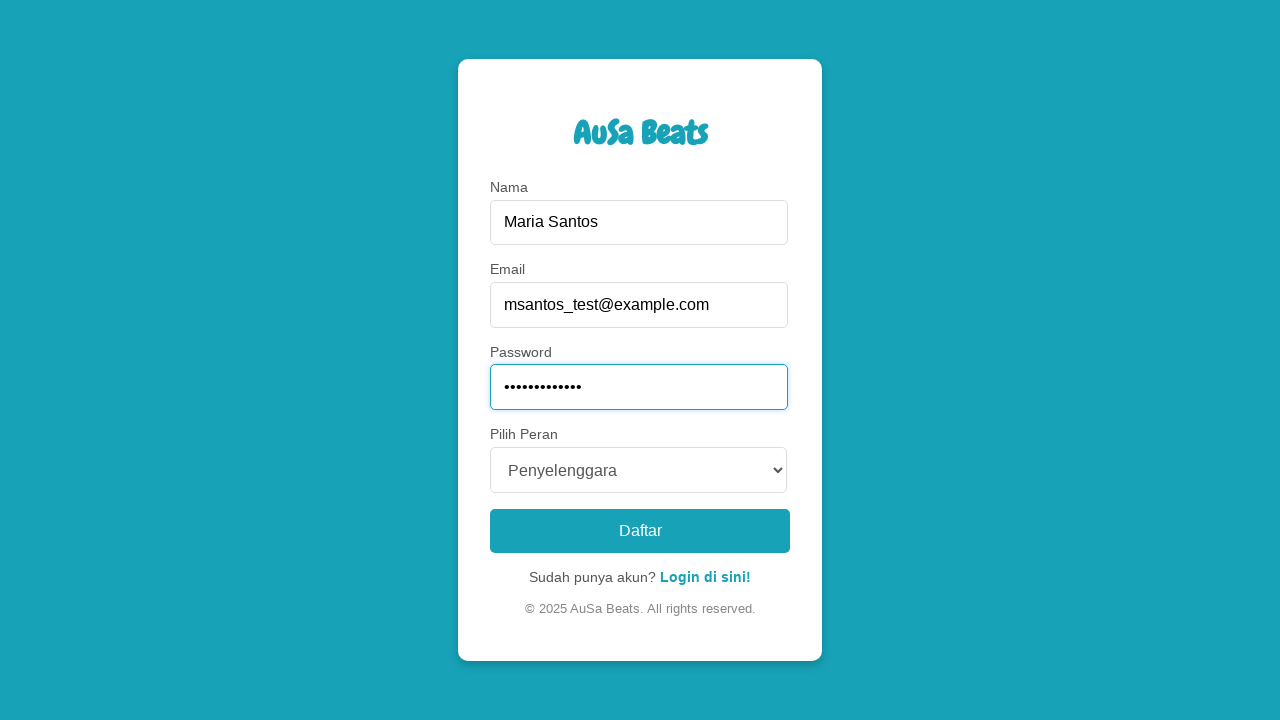

Clicked the Daftar (register) button at (640, 531) on xpath=//button[text()='Daftar']
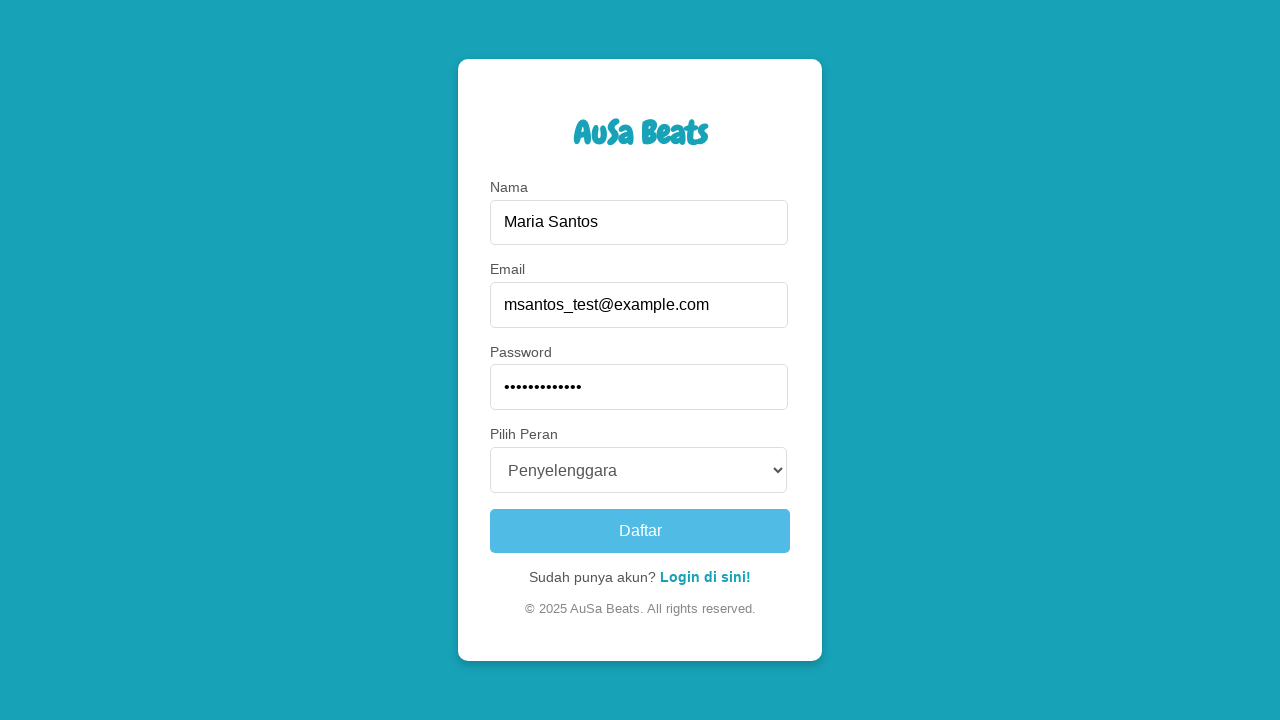

Set up alert dialog handler to accept alerts
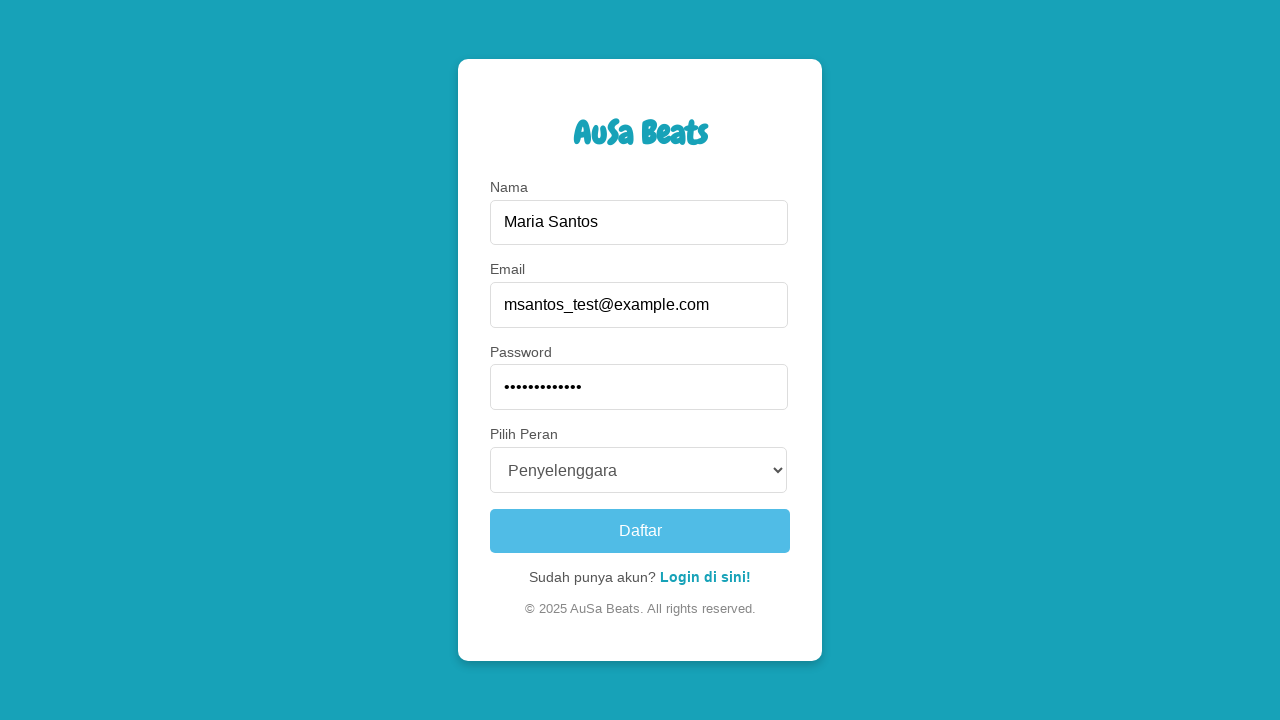

Waited 2 seconds for potential page redirect
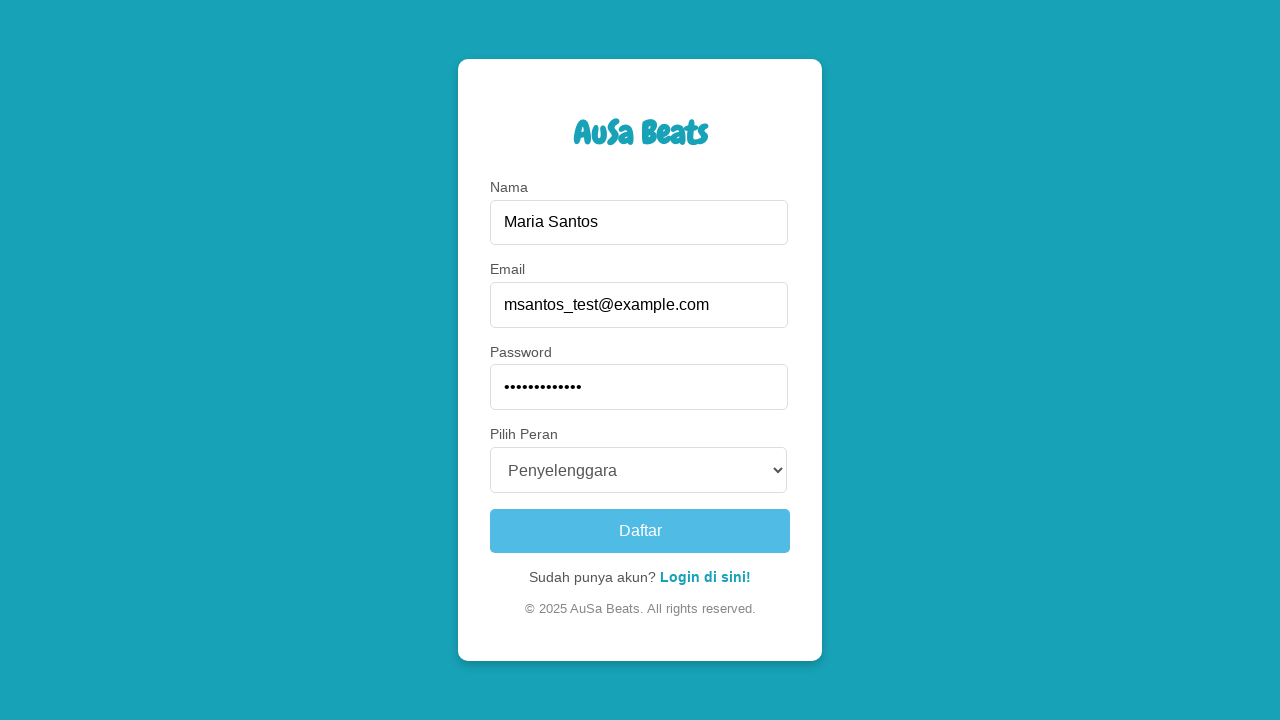

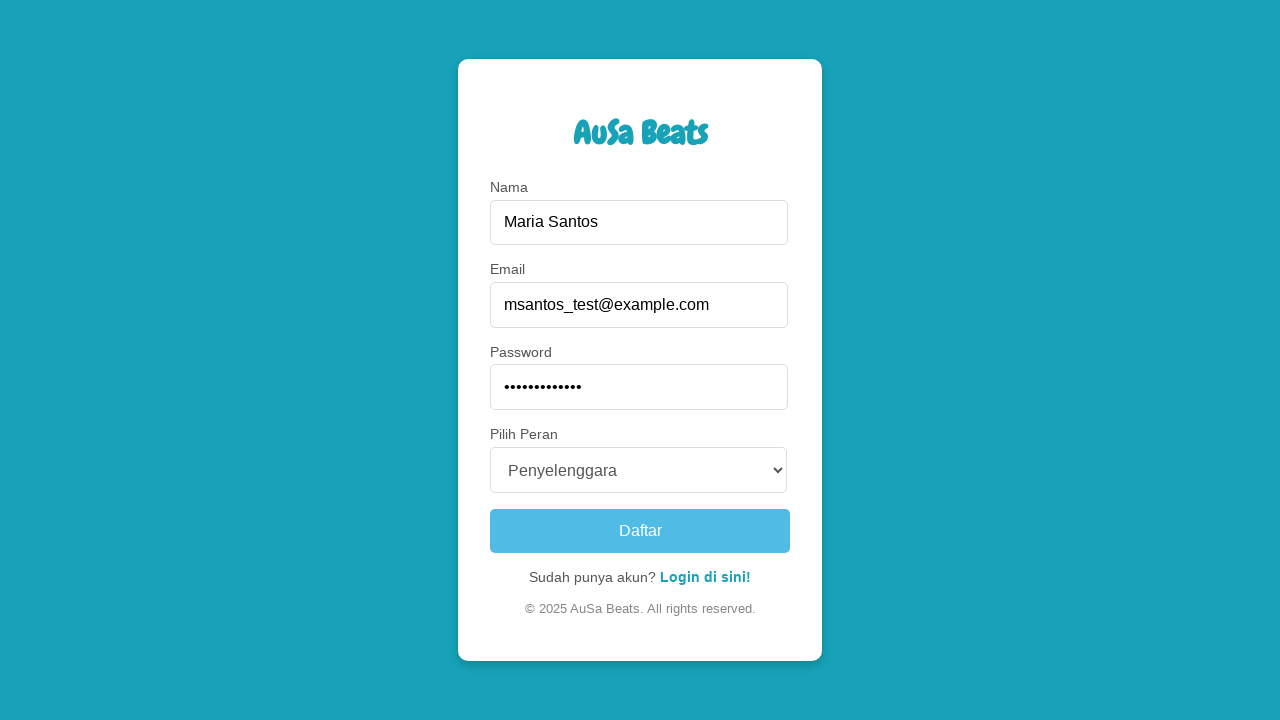